Tests table sorting by clicking the Due column header twice to verify descending order sorting

Starting URL: http://the-internet.herokuapp.com/tables

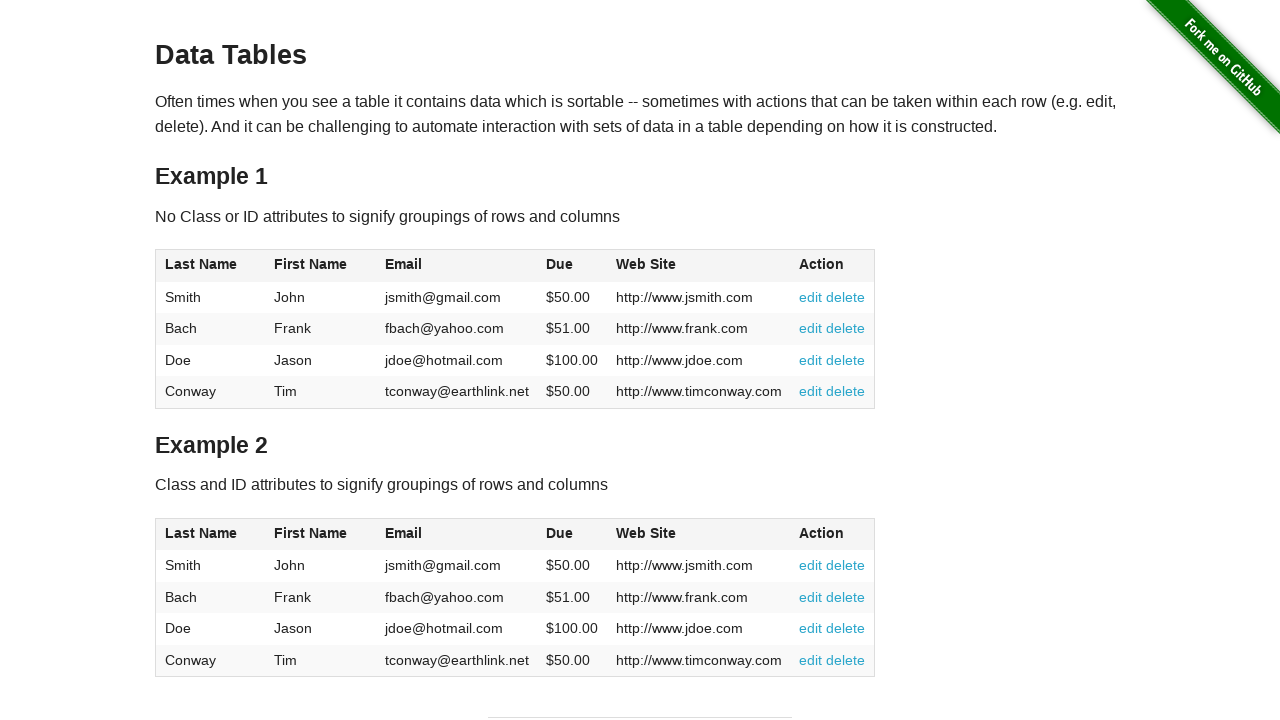

Clicked Due column header first time to sort ascending at (572, 266) on #table1 thead tr th:nth-of-type(4)
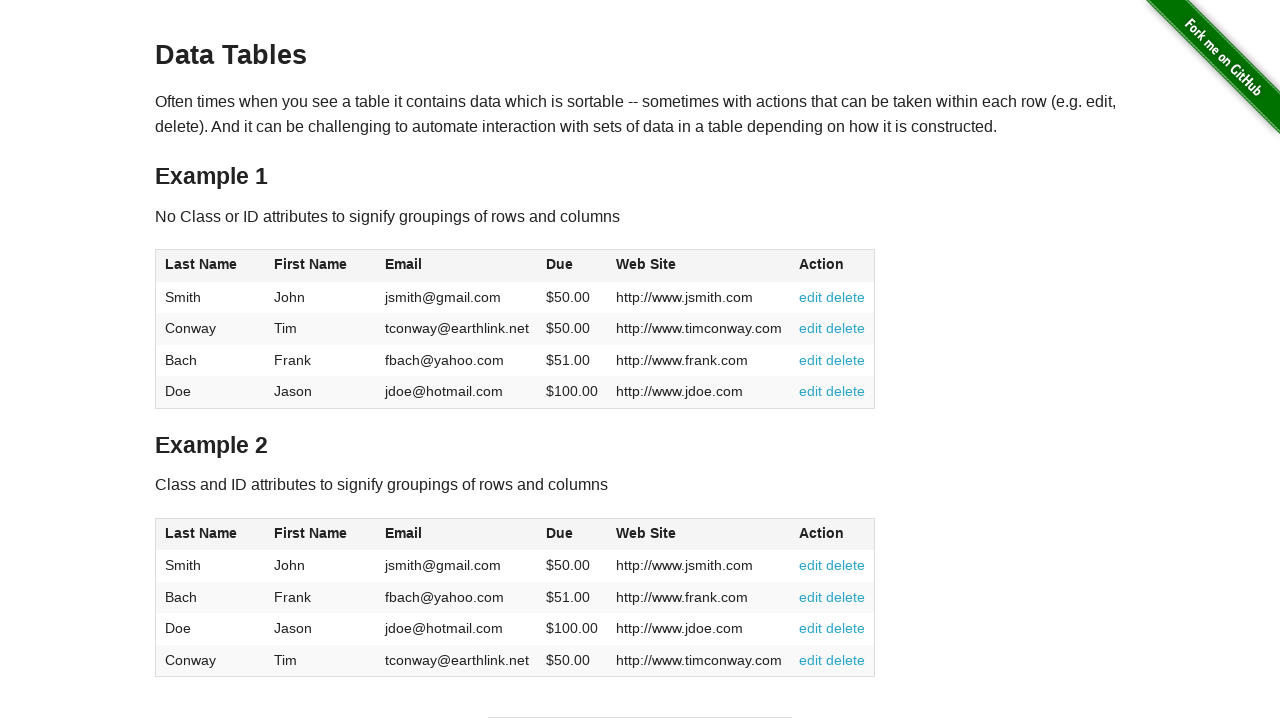

Clicked Due column header second time to sort descending at (572, 266) on #table1 thead tr th:nth-of-type(4)
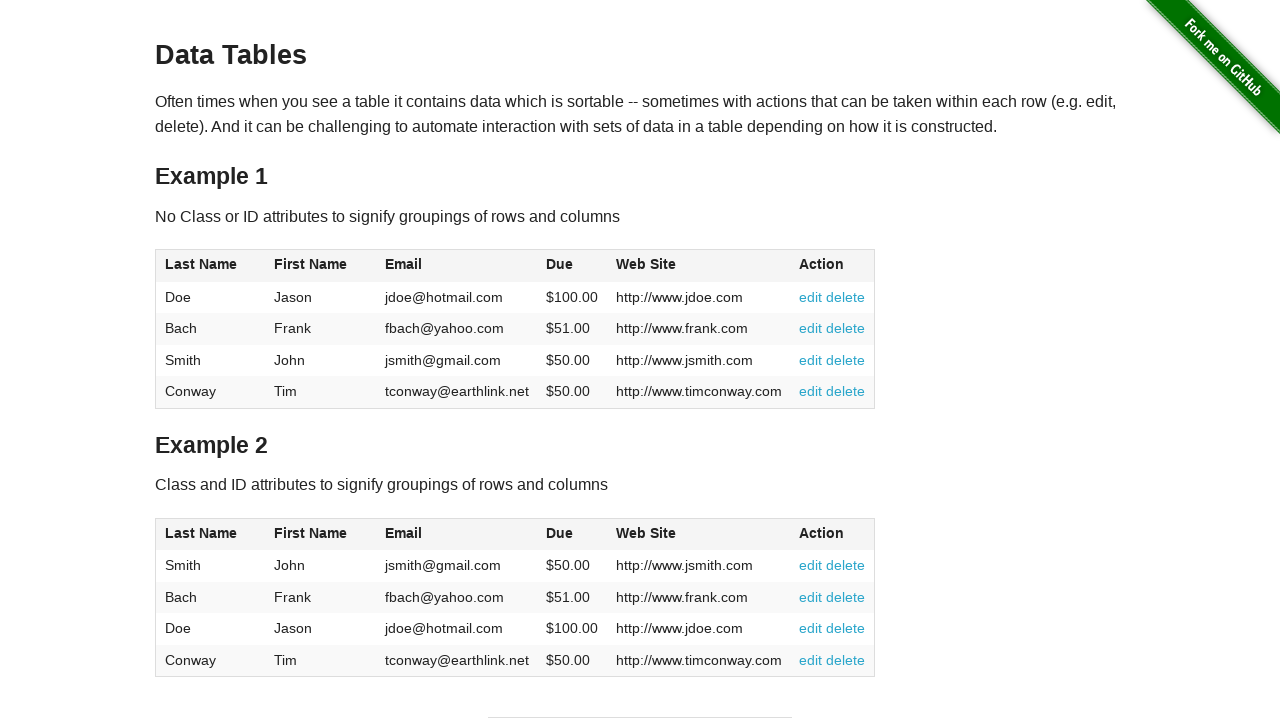

Verified table sorted by Due column in descending order
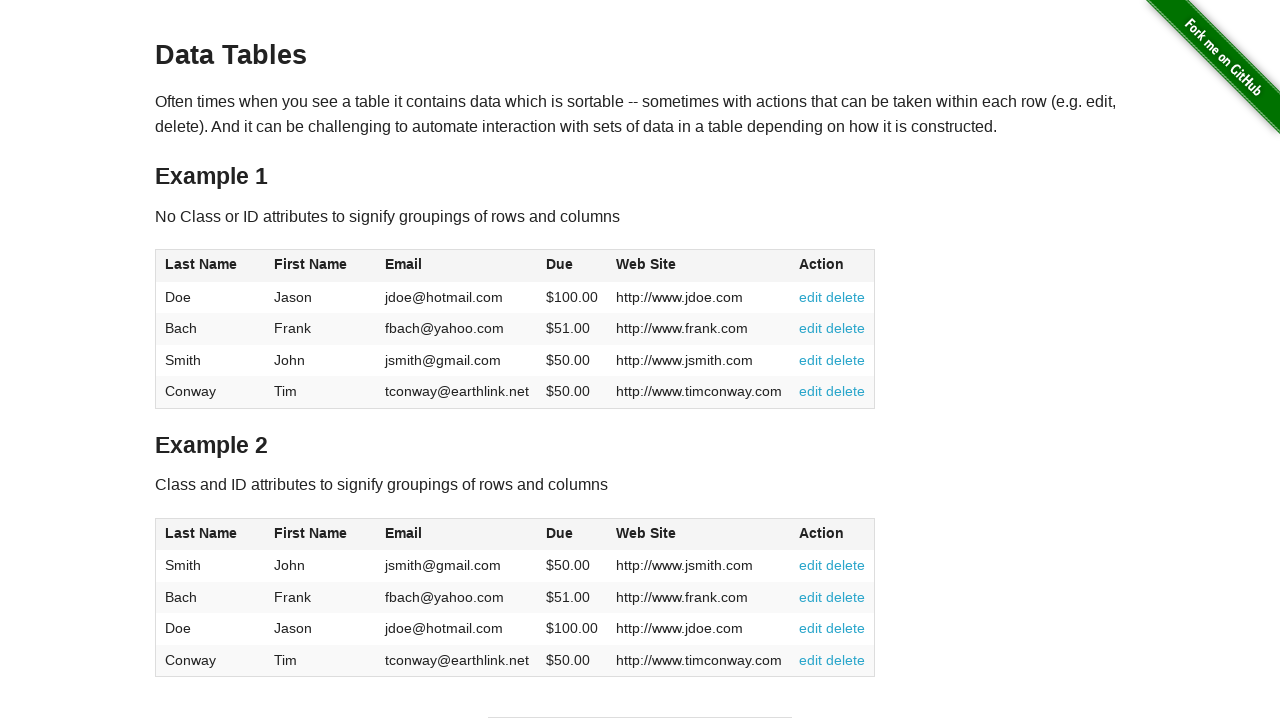

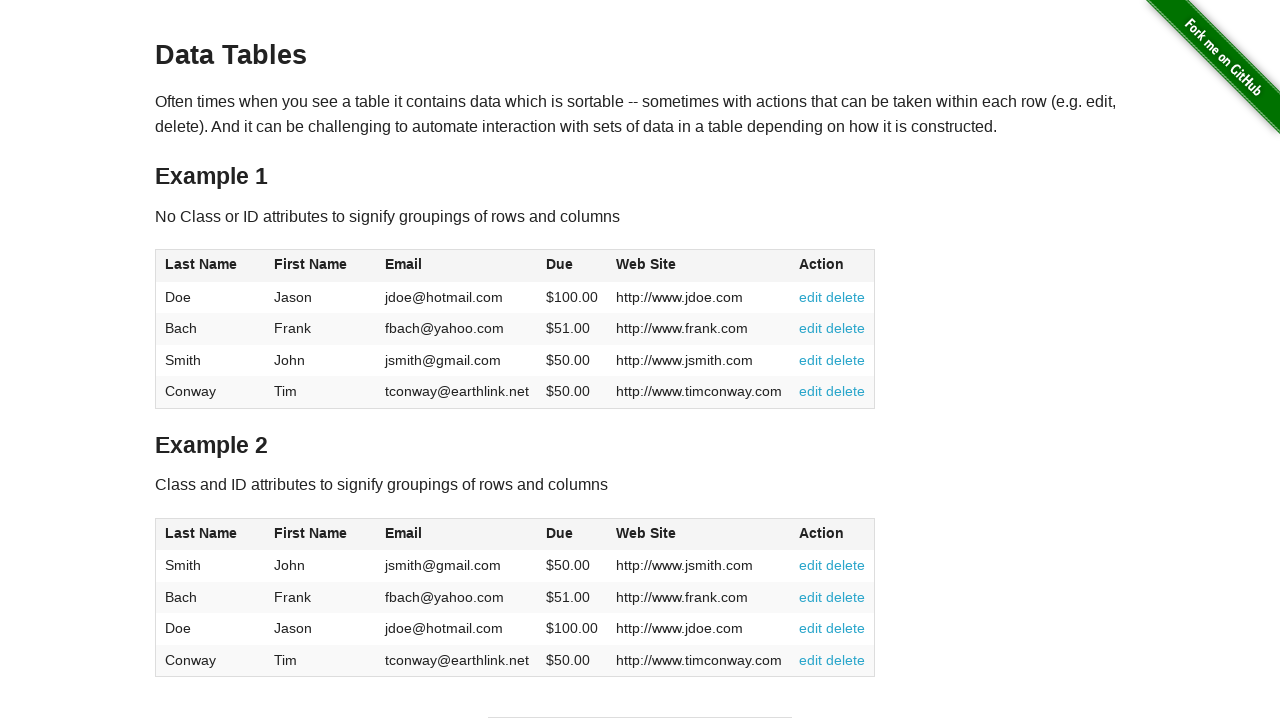